Tests navigation through a college course catalog by clicking the search button, hiding filters, waiting for results to load, and navigating to the next page of results.

Starting URL: https://selfserv.middlesexcc.edu/Student/Courses

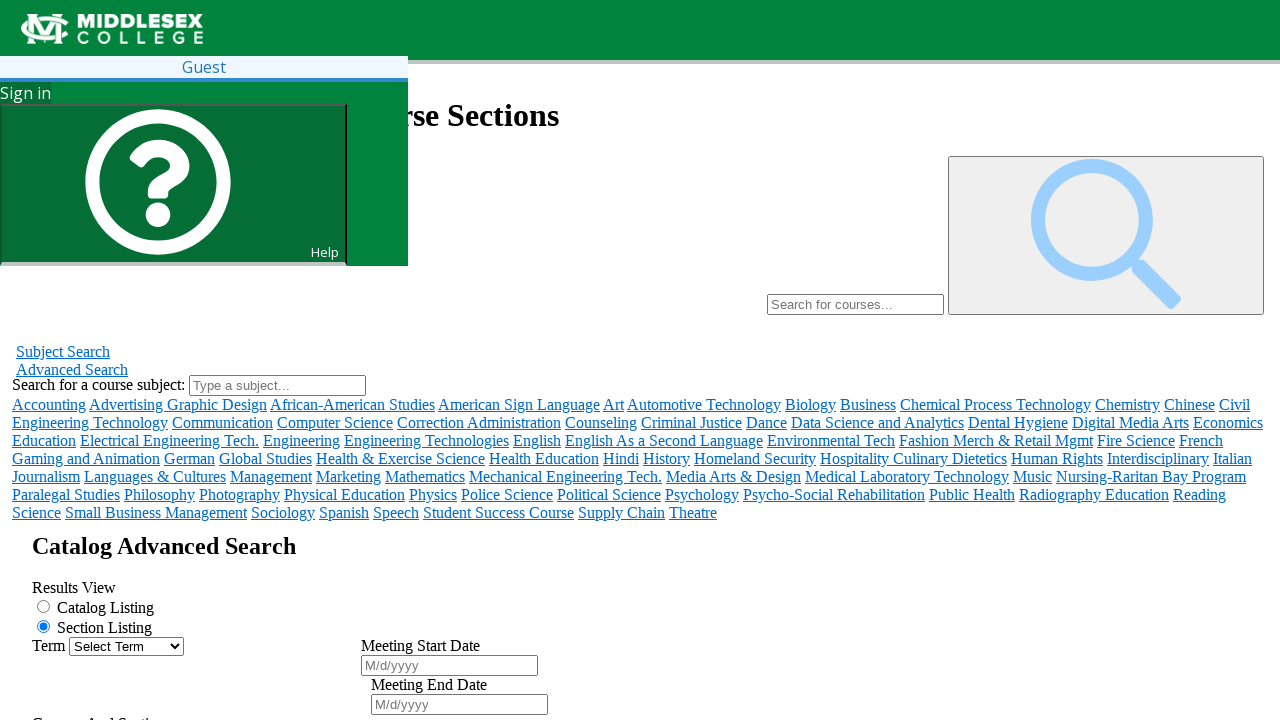

Clicked search button to navigate to course catalog at (110, 678) on #submit-search-form
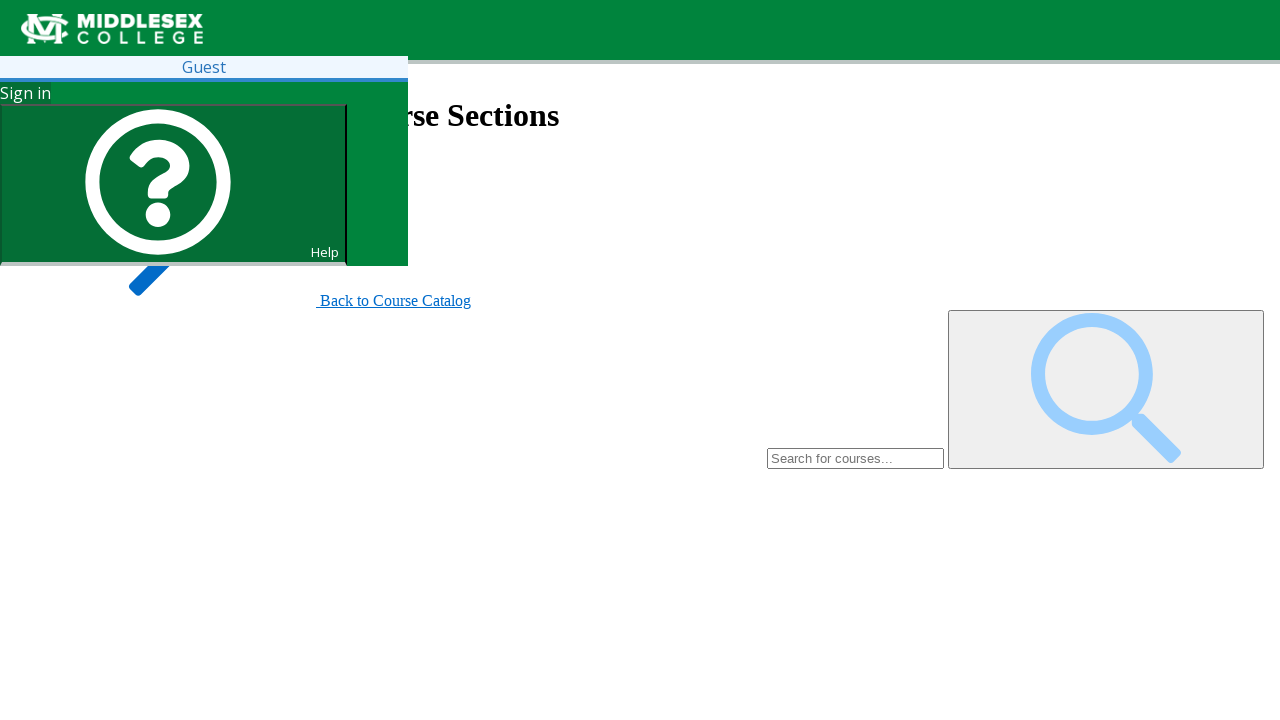

Hide filters button became visible
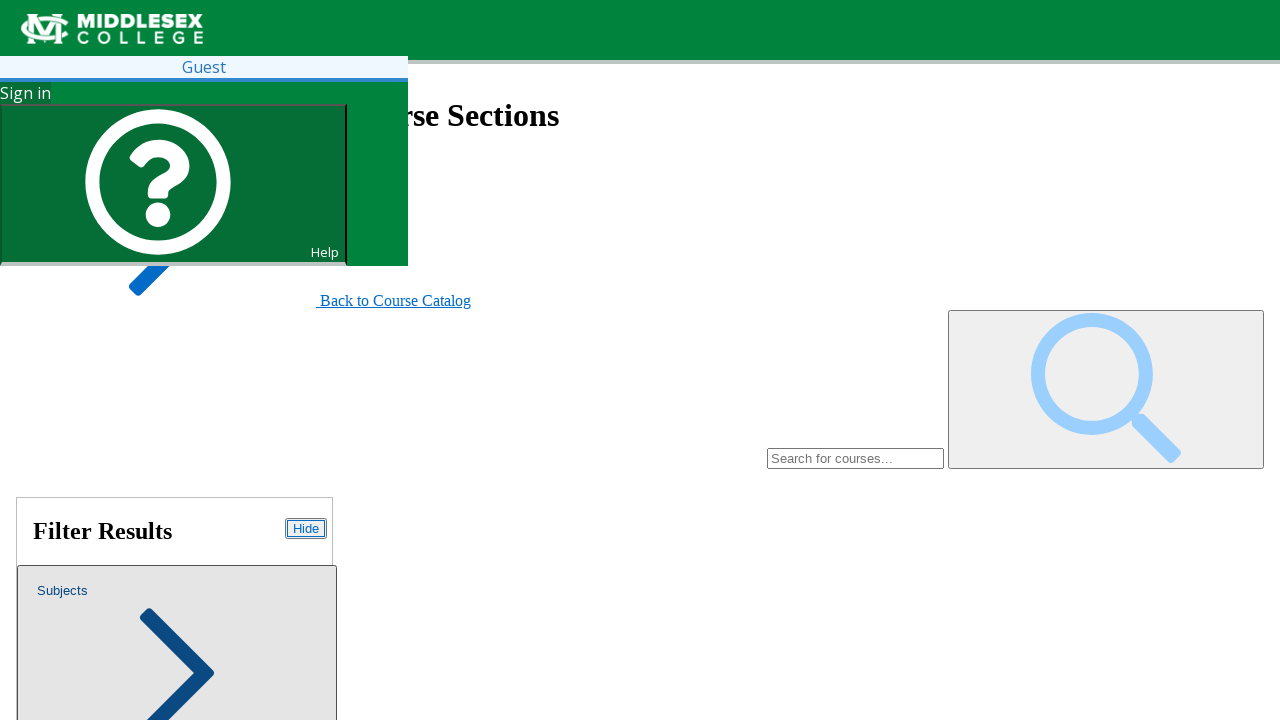

Clicked hide filters button at (306, 528) on #course-catalog-hide-filters-button
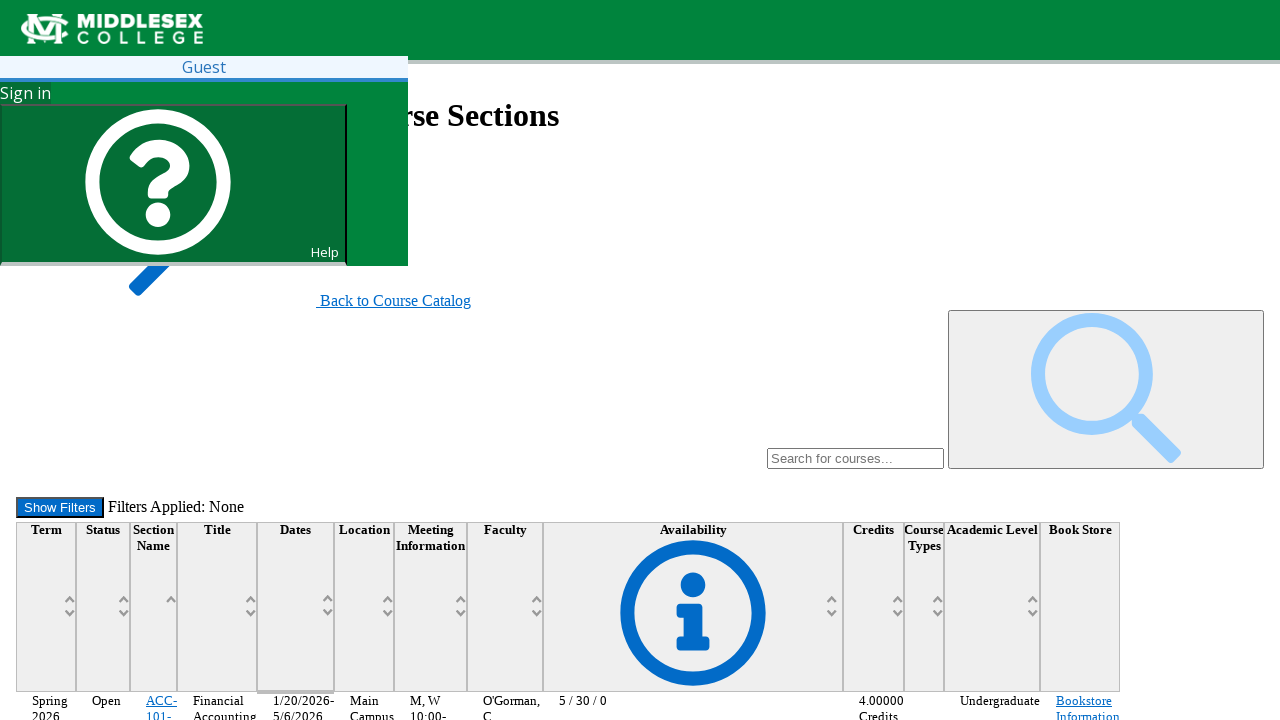

Course catalog table rows became visible
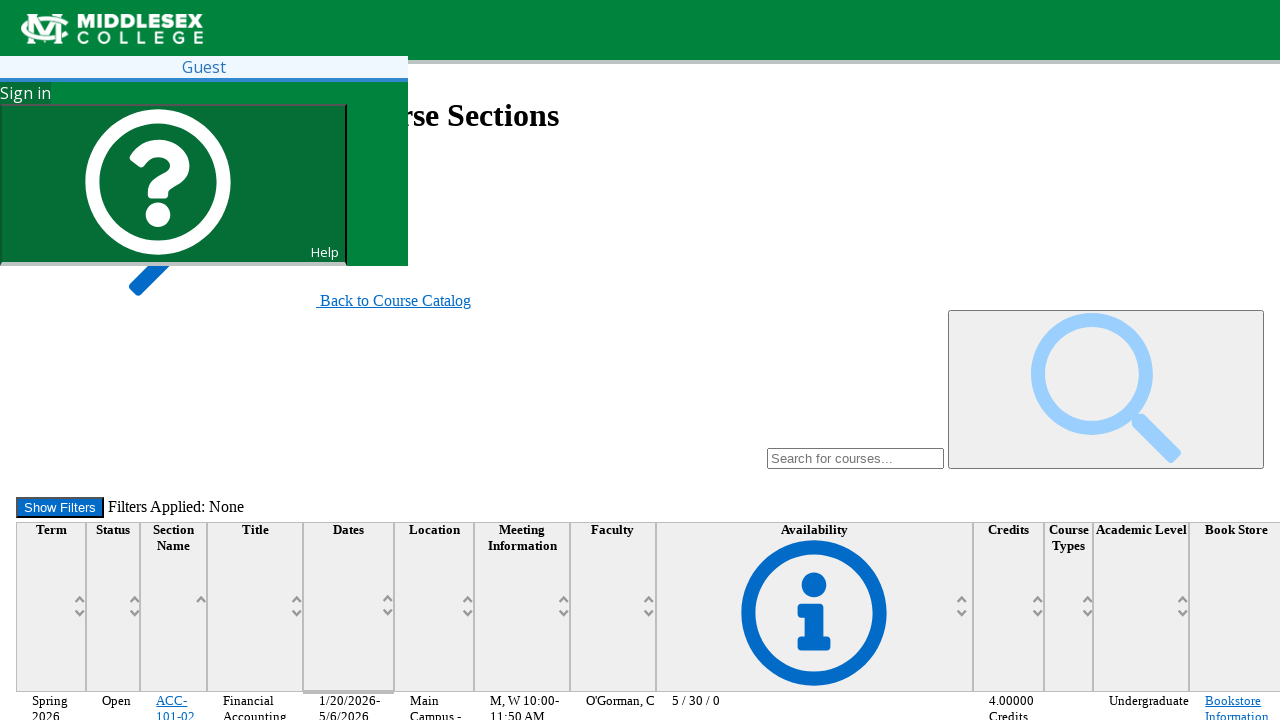

Clicked next page button to navigate to second page of results at (174, 624) on #course-results-next-page
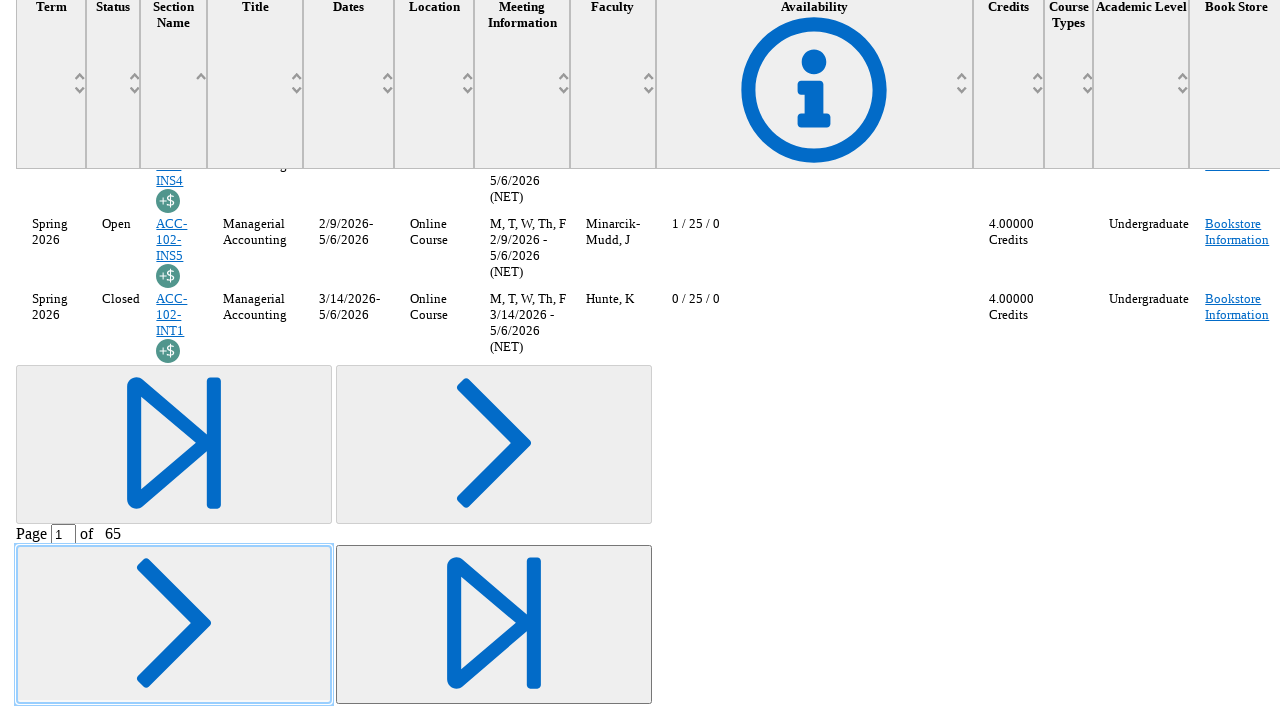

Course catalog table reloaded with new content on next page
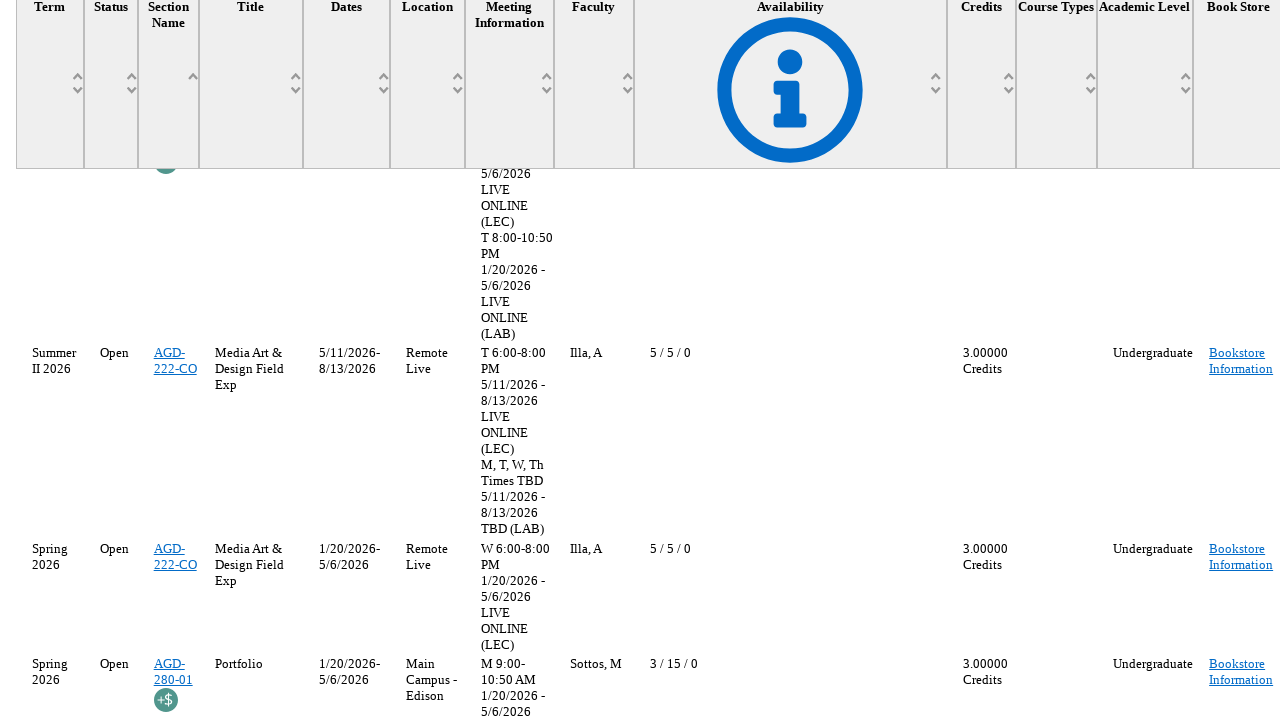

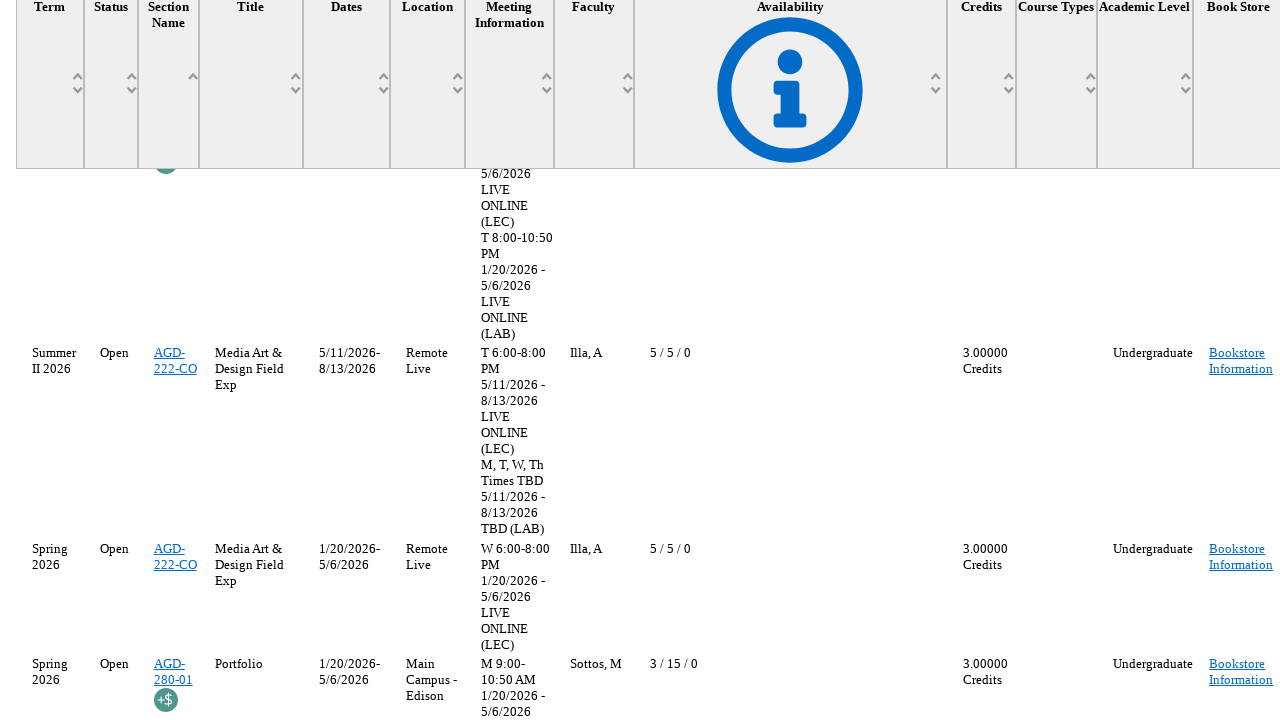